Tests radio button functionality by iterating through browser options and selecting Opera radio button

Starting URL: https://selenium08.blogspot.com/2019/07/check-box-and-radio-buttons.html

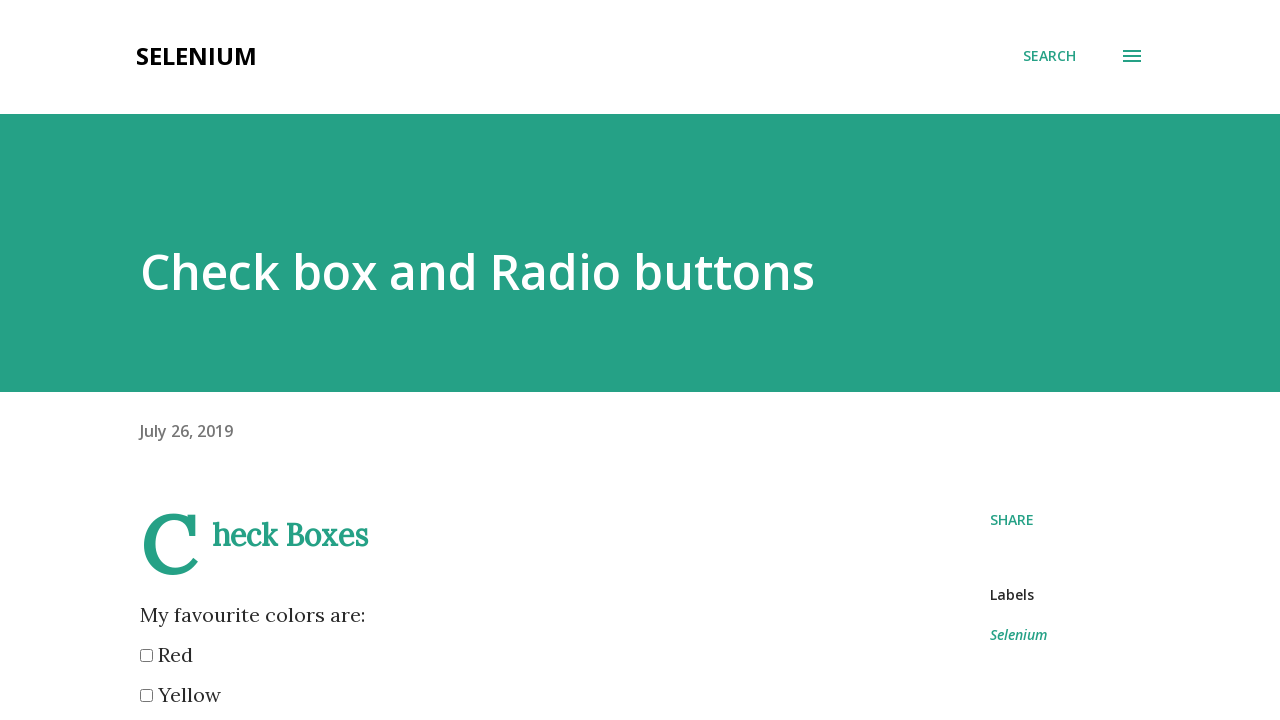

Located all radio button elements on the page
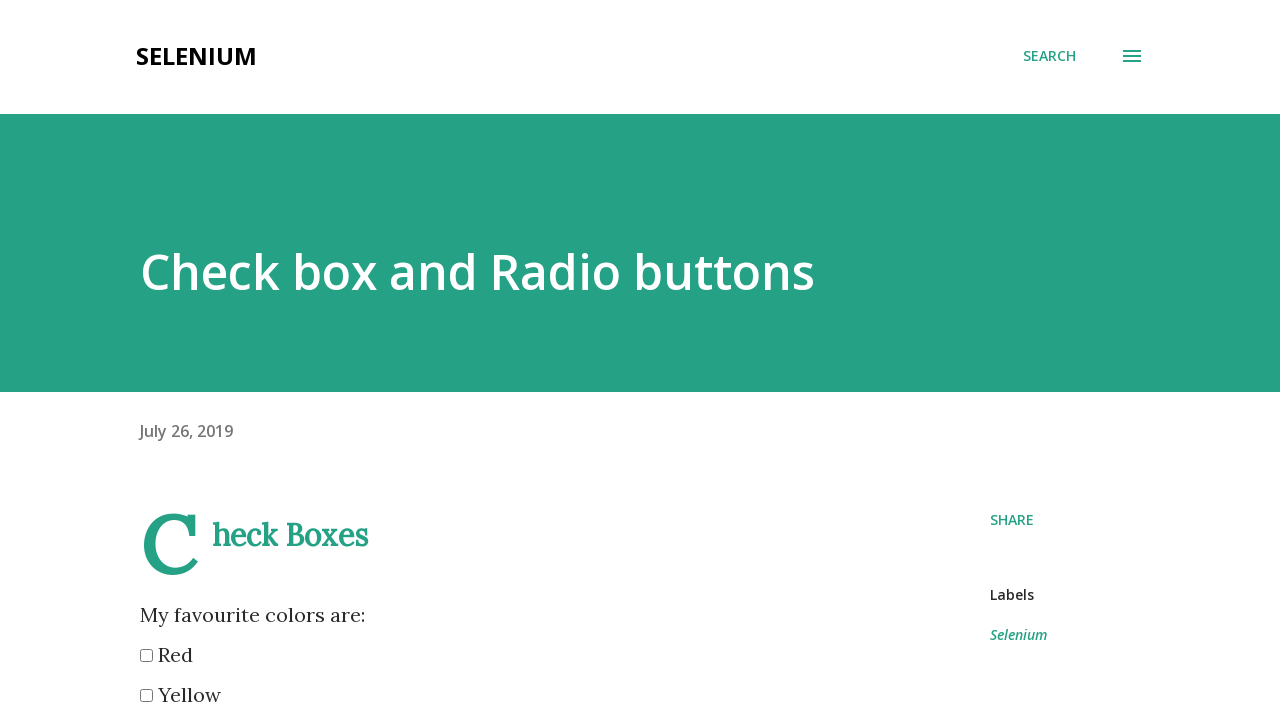

Found 3 radio buttons
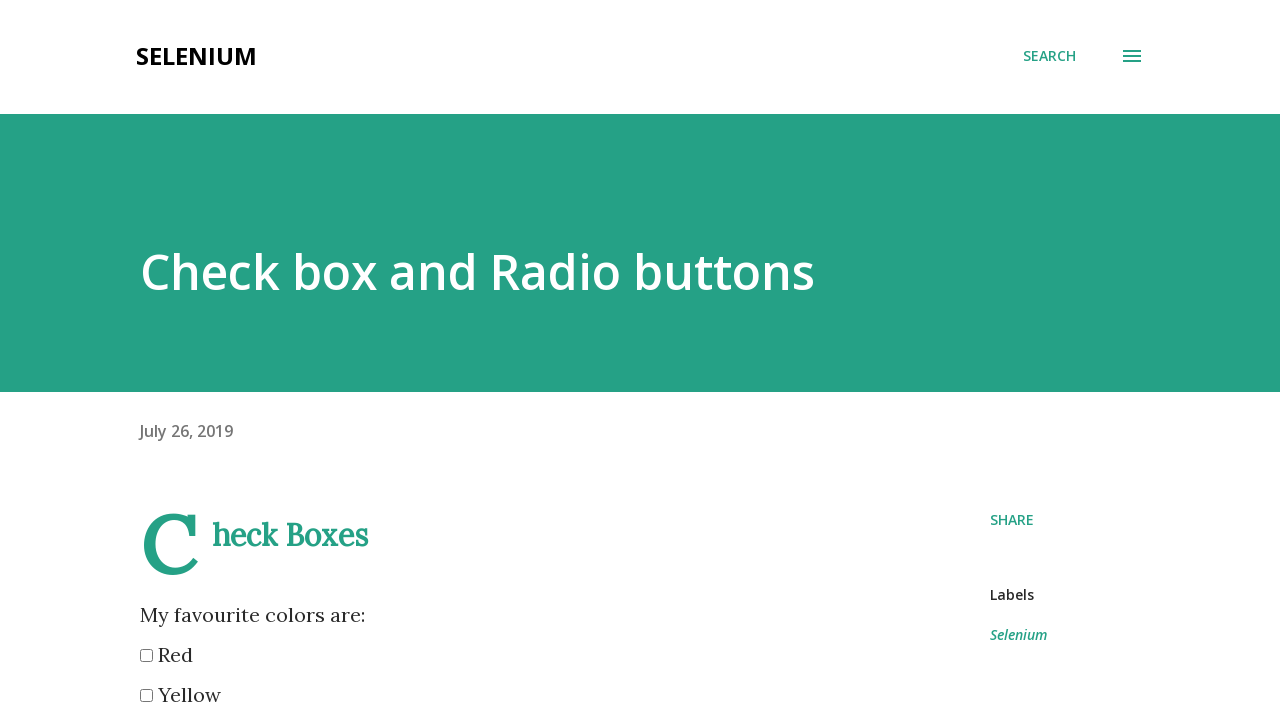

Enumerated all radio button values in regular loop
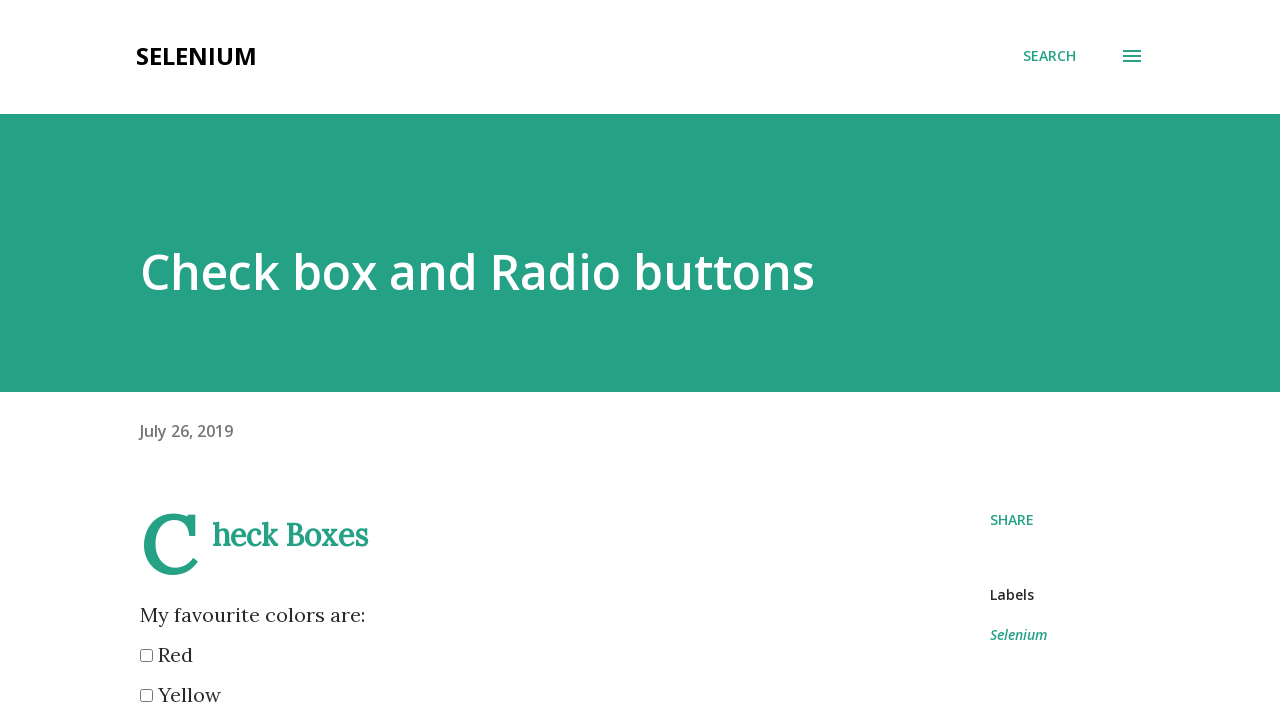

Enumerated all radio button values in for each loop
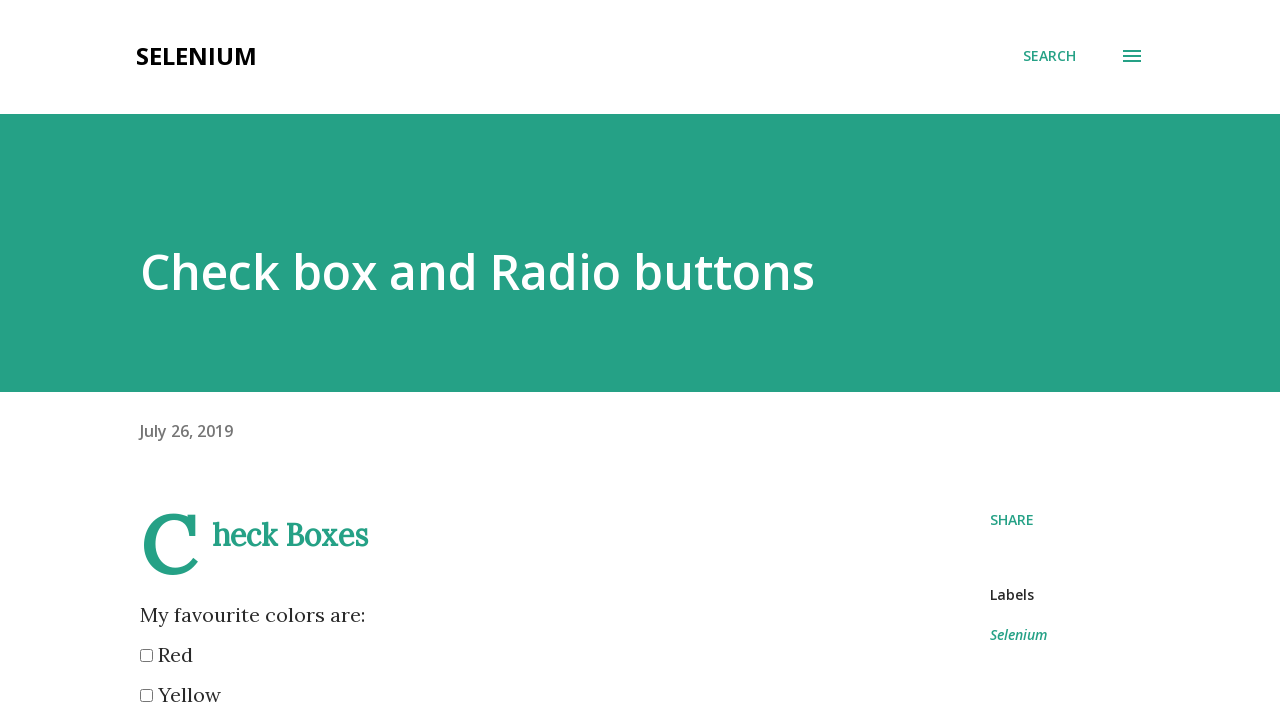

Filtered and printed enabled, unchecked radio buttons
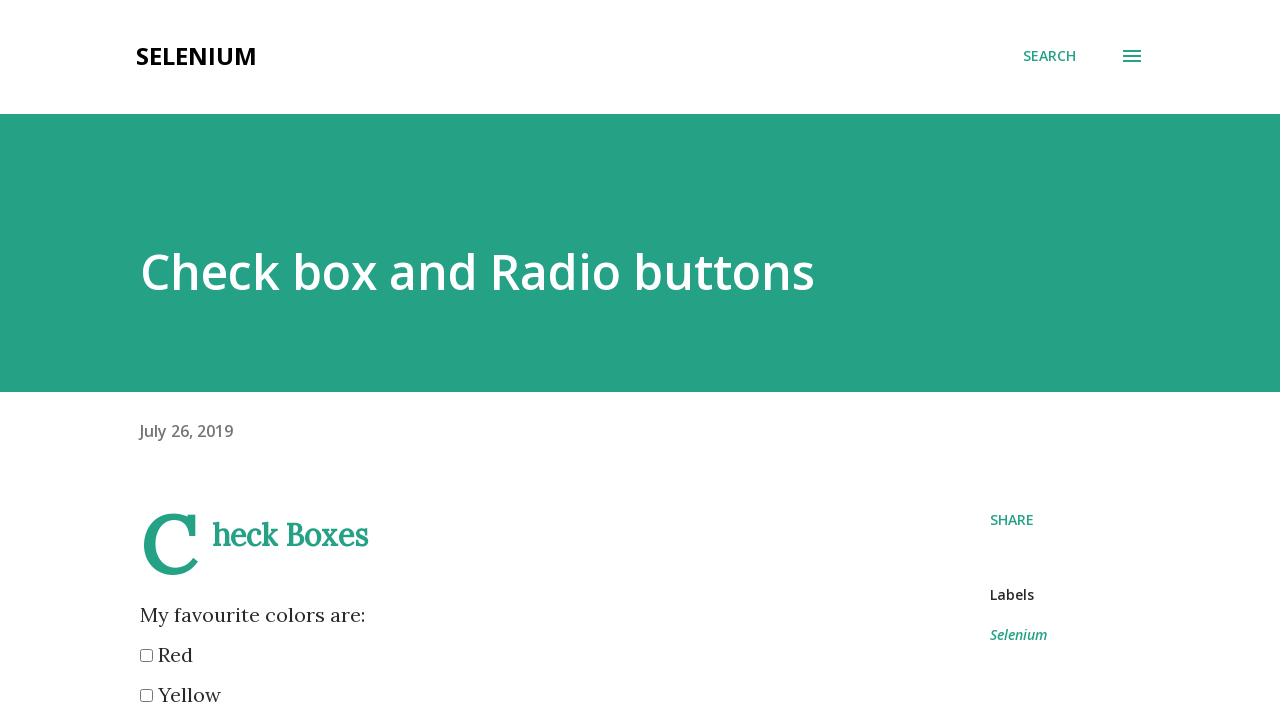

Found and clicked the Opera radio button at (146, 360) on input[type='radio'] >> nth=2
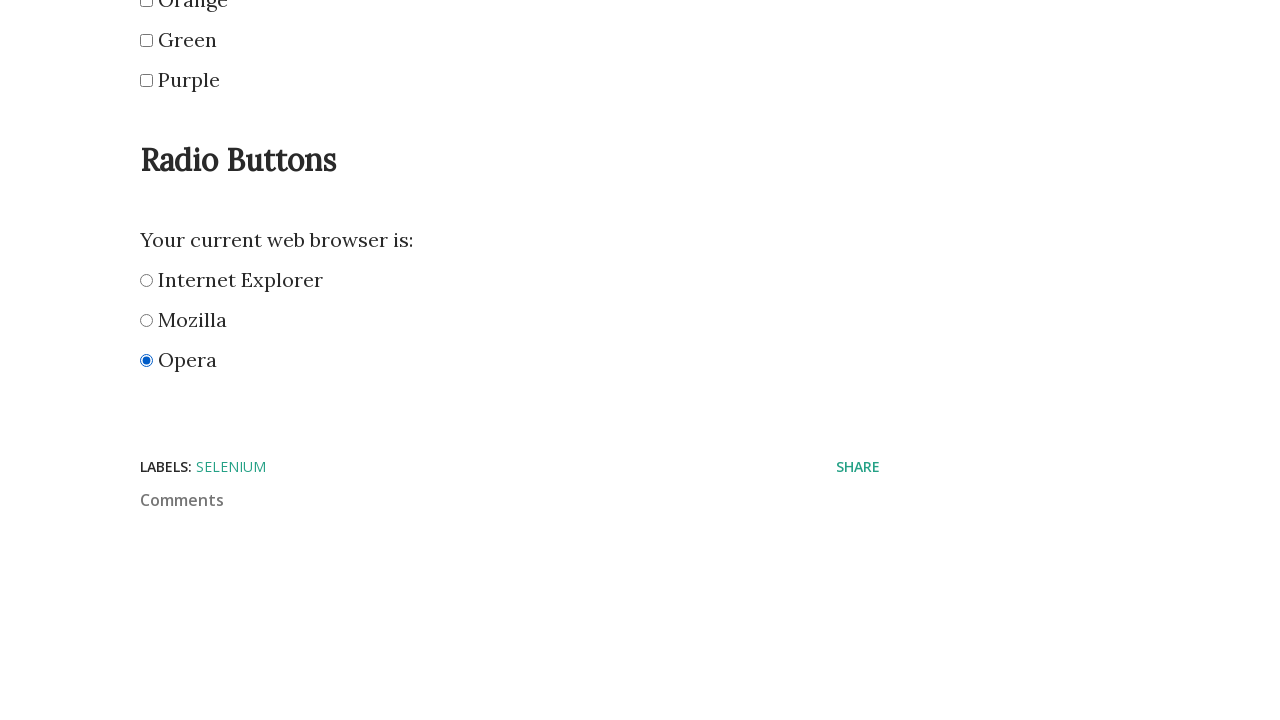

Waited for 2 seconds after selecting Opera
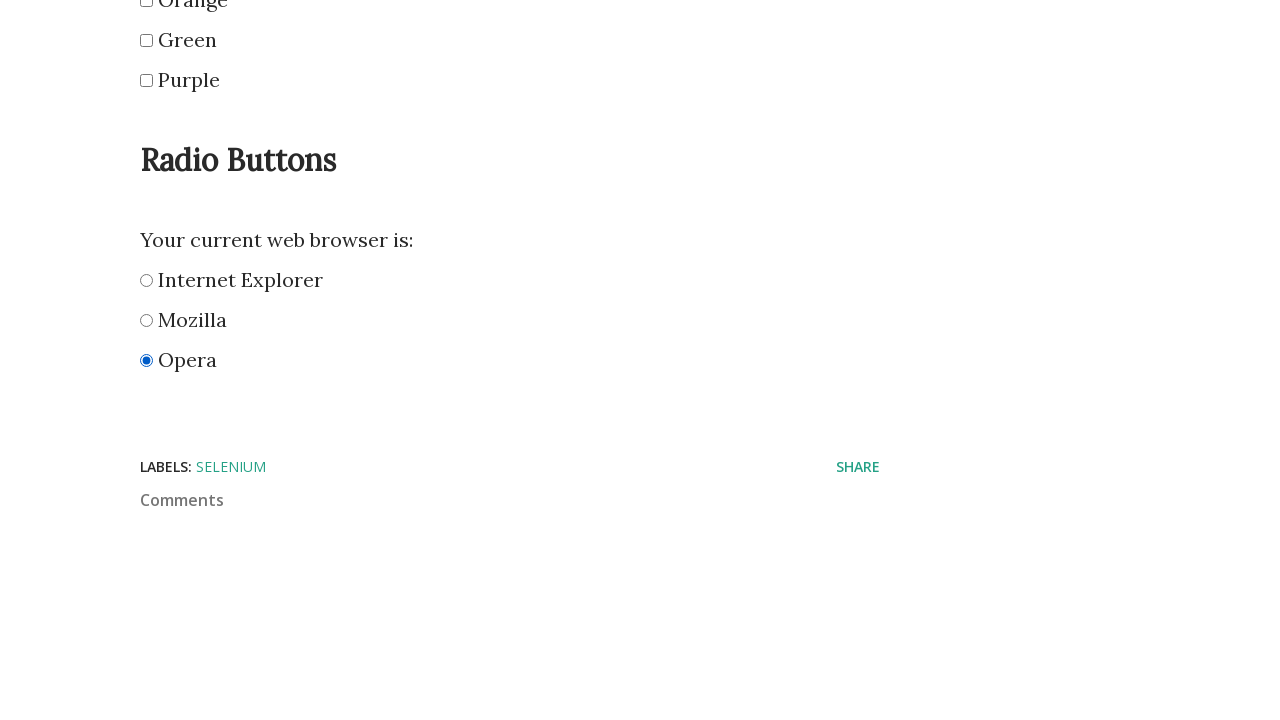

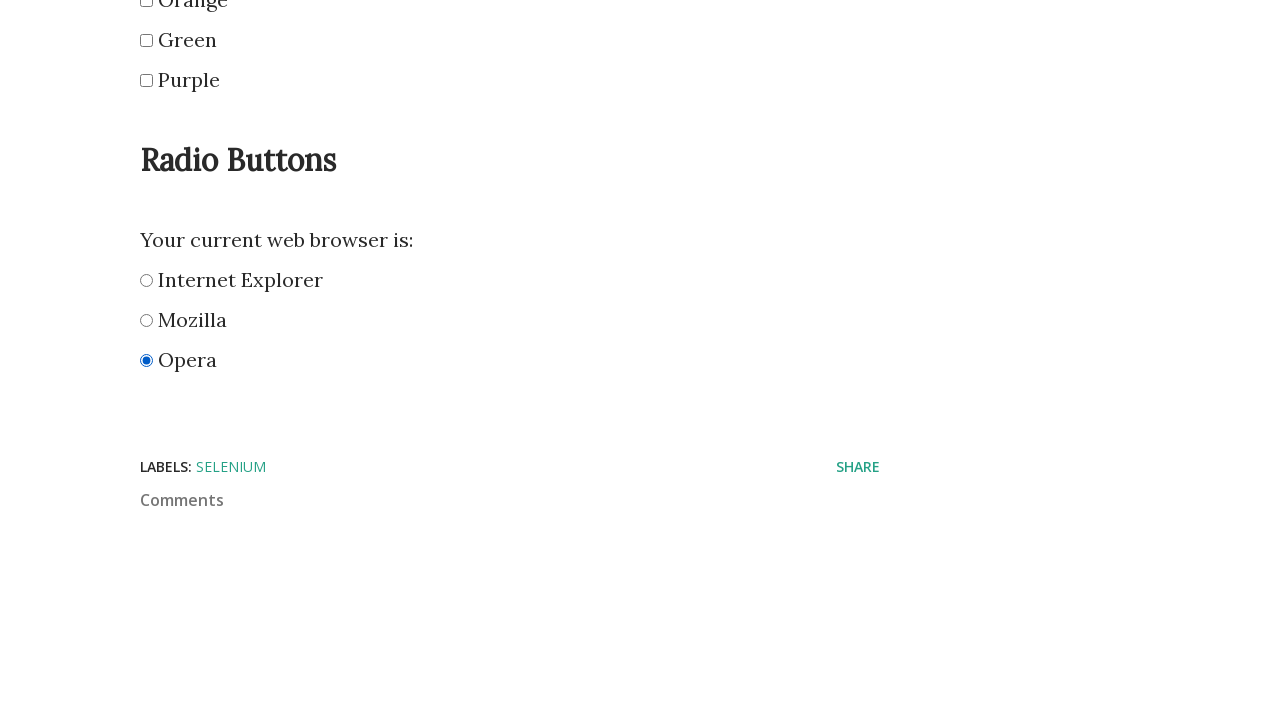